Navigates to HDFC Bank homepage and waits for the page to load

Starting URL: https://www.hdfcbank.com/

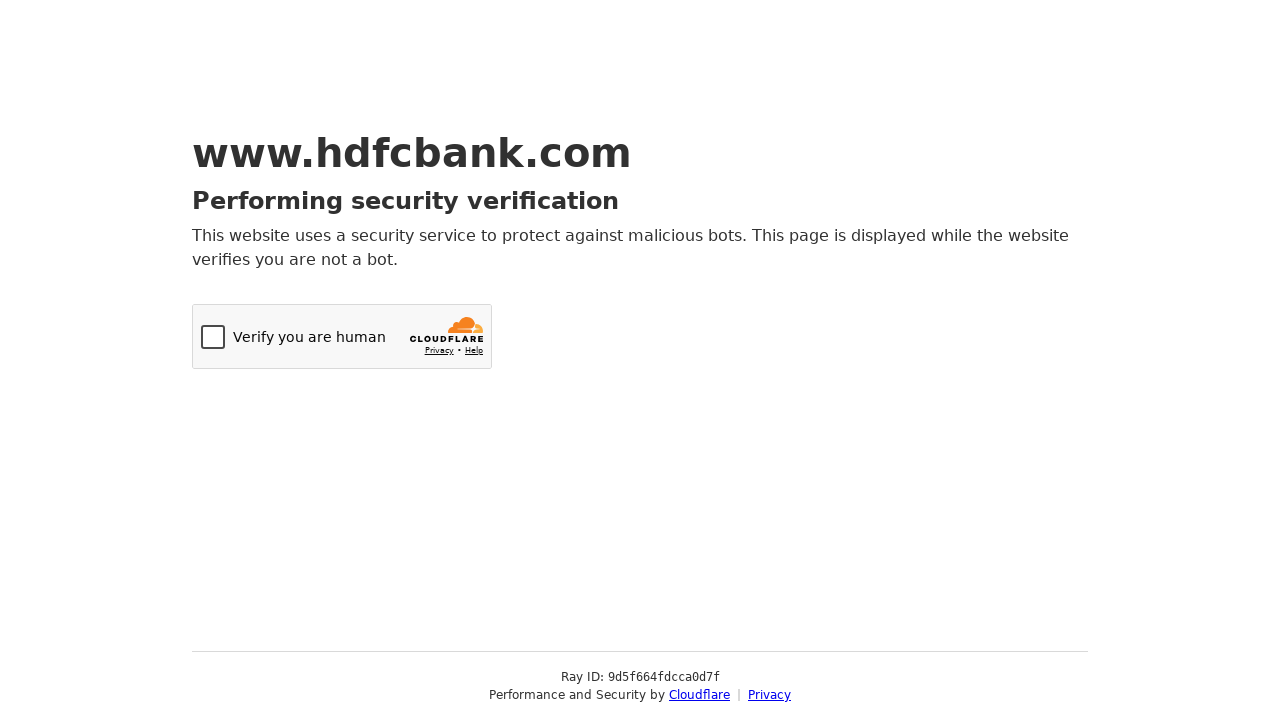

Navigated to HDFC Bank homepage
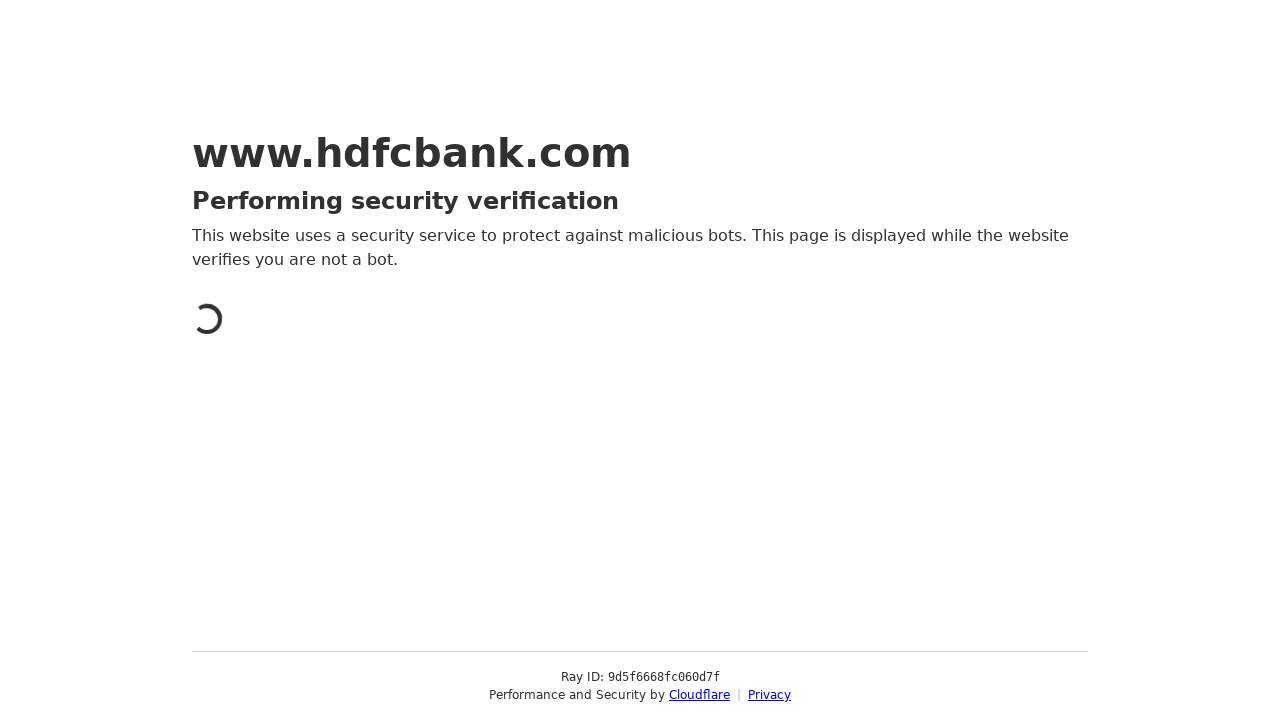

Page DOM content loaded
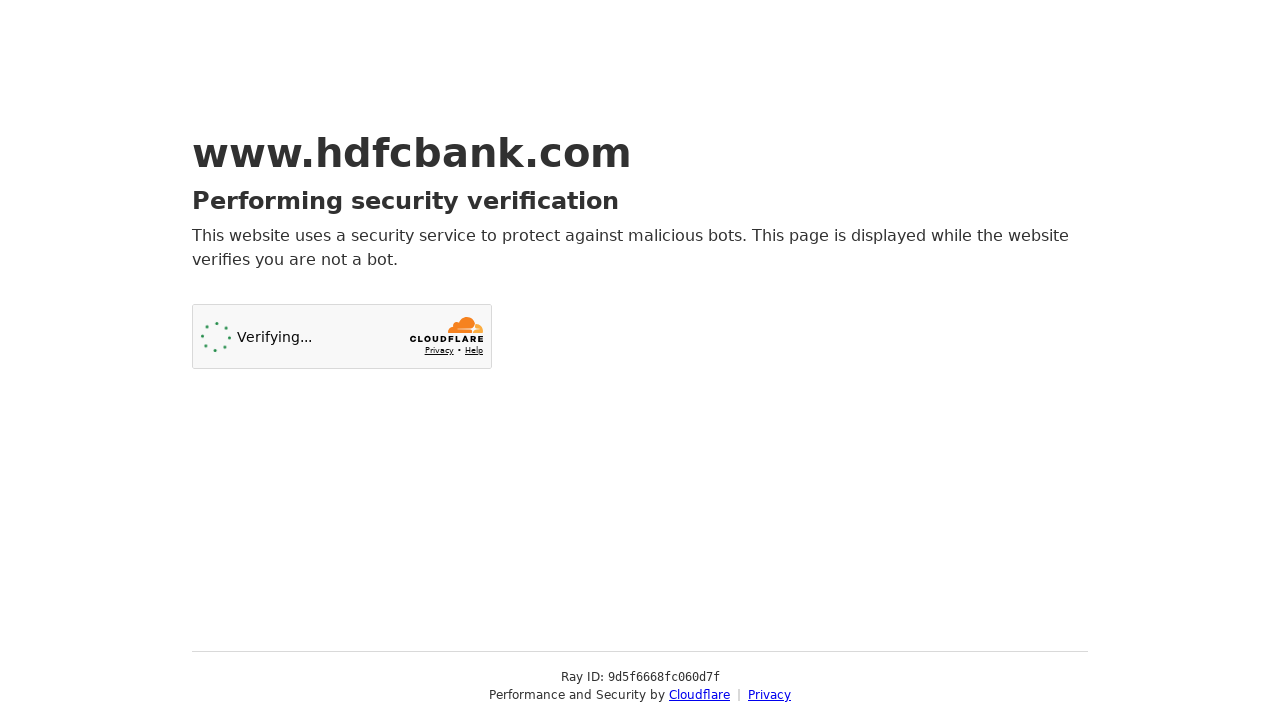

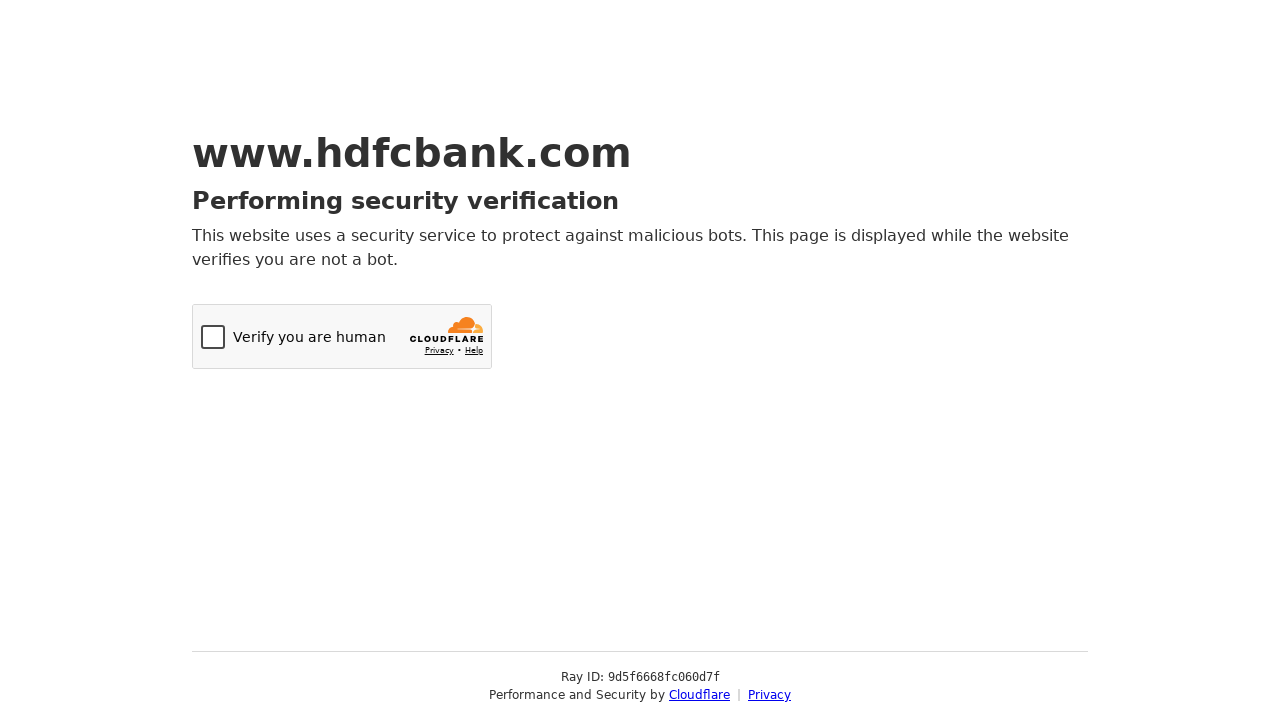